Tests that the Clear completed button is hidden when no items are completed

Starting URL: https://demo.playwright.dev/todomvc

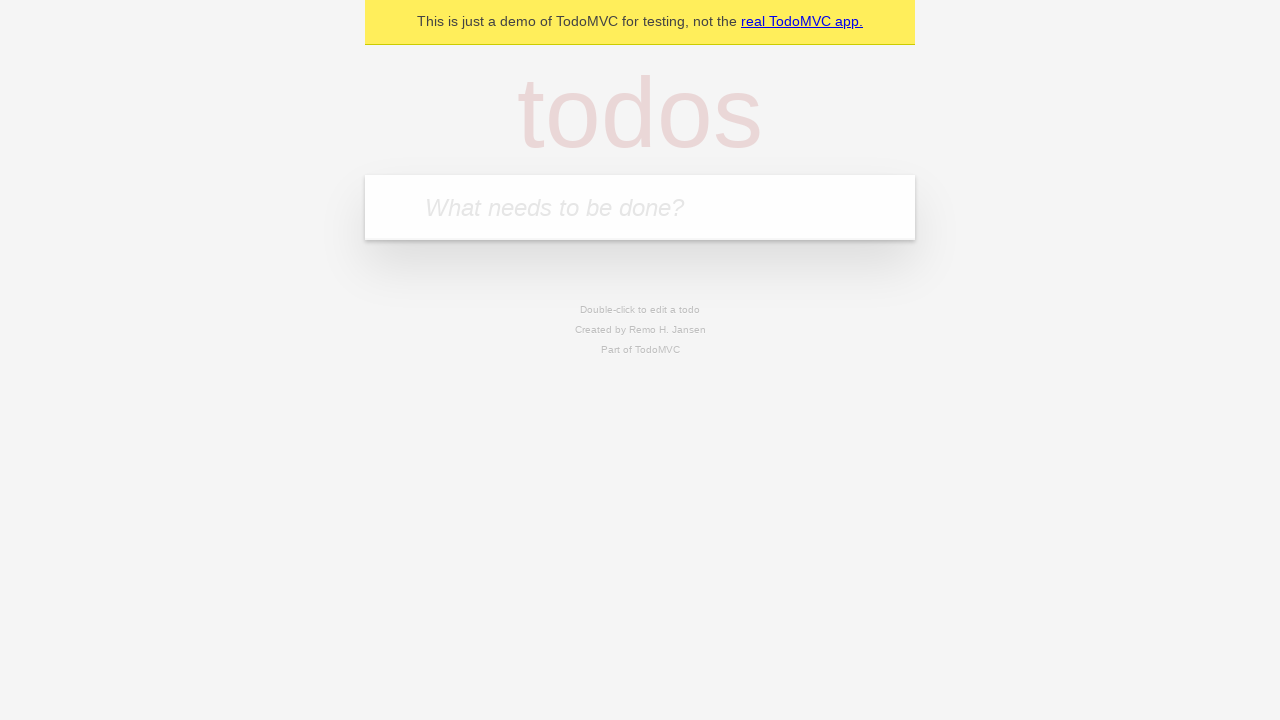

Filled first todo item 'buy some cheese' on internal:attr=[placeholder="What needs to be done?"i]
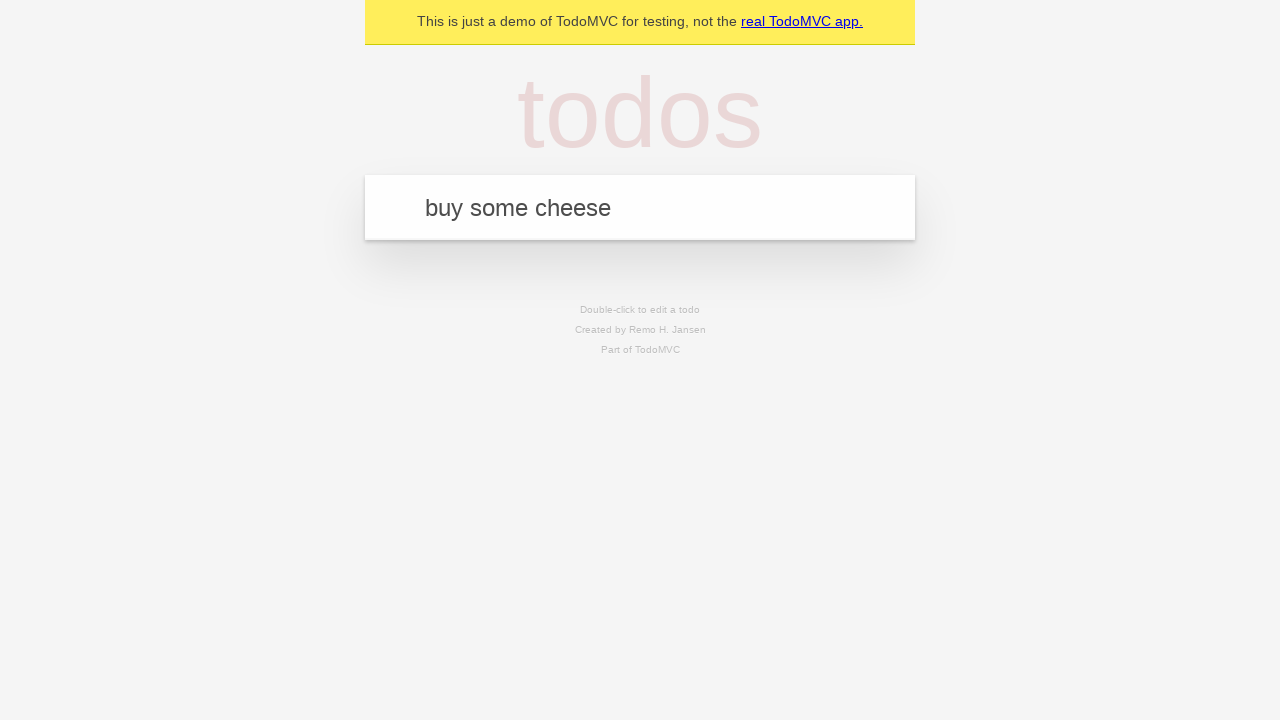

Pressed Enter to add first todo item on internal:attr=[placeholder="What needs to be done?"i]
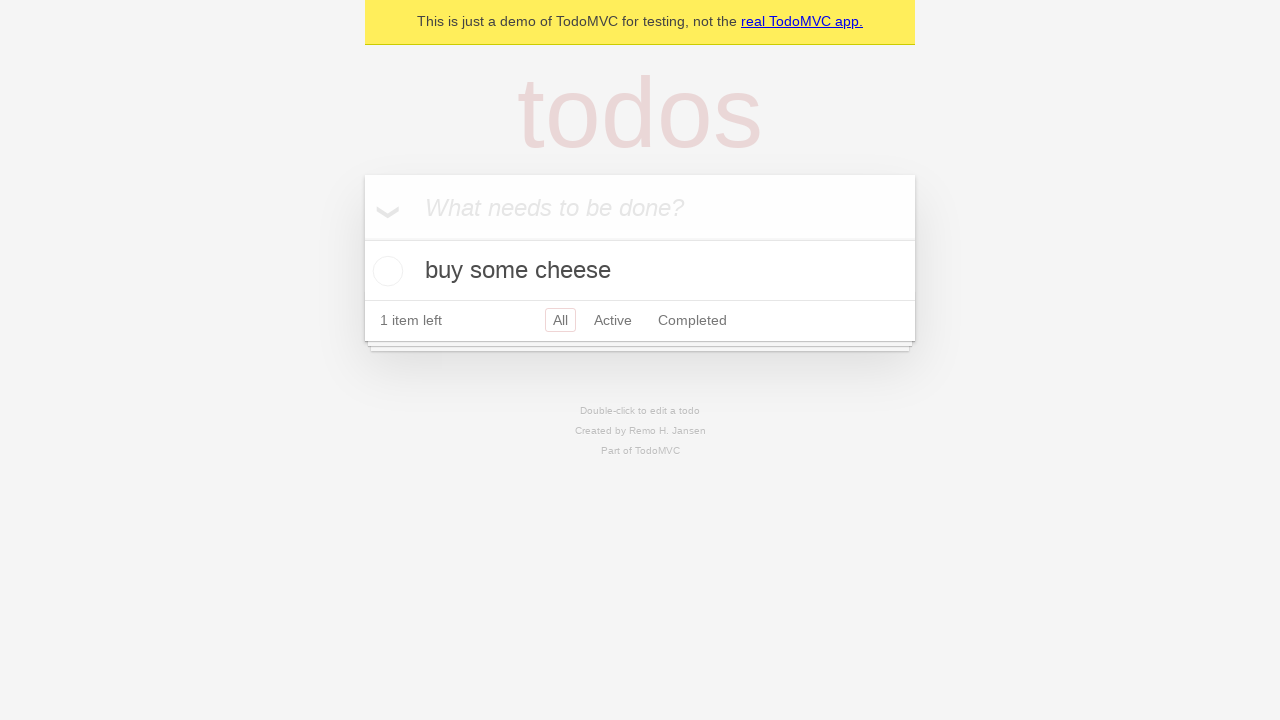

Filled second todo item 'feed the cat' on internal:attr=[placeholder="What needs to be done?"i]
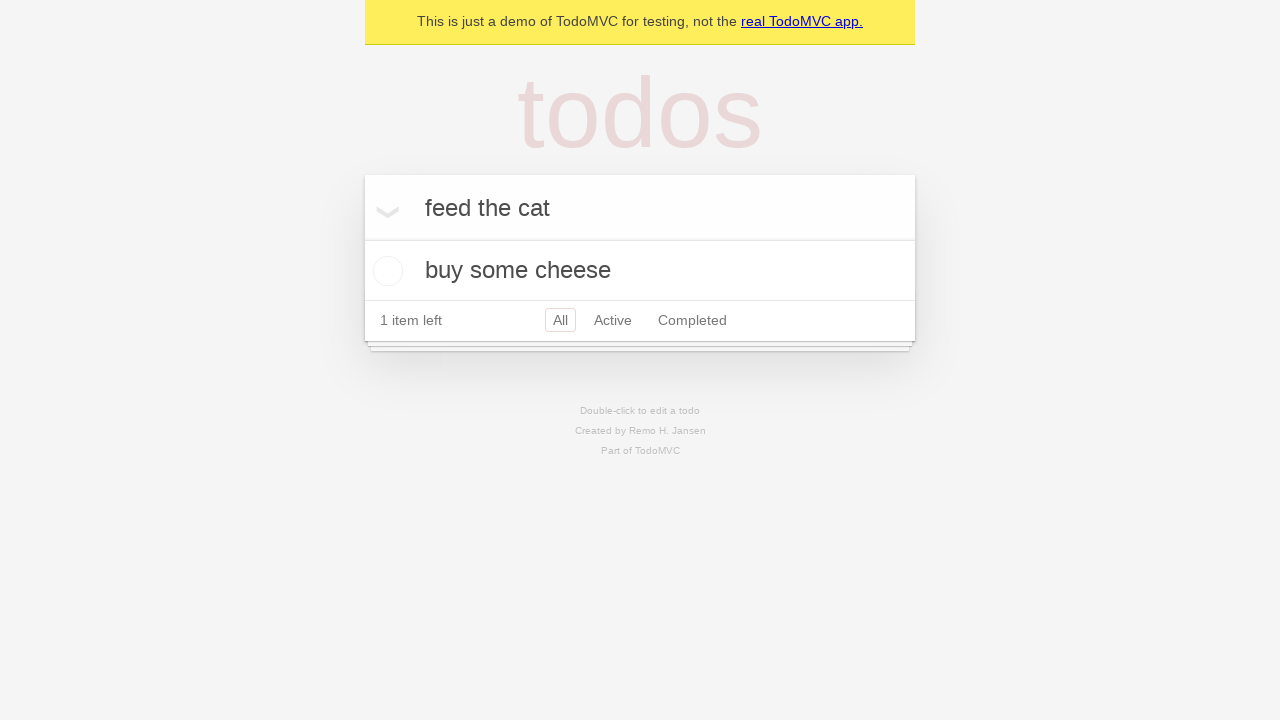

Pressed Enter to add second todo item on internal:attr=[placeholder="What needs to be done?"i]
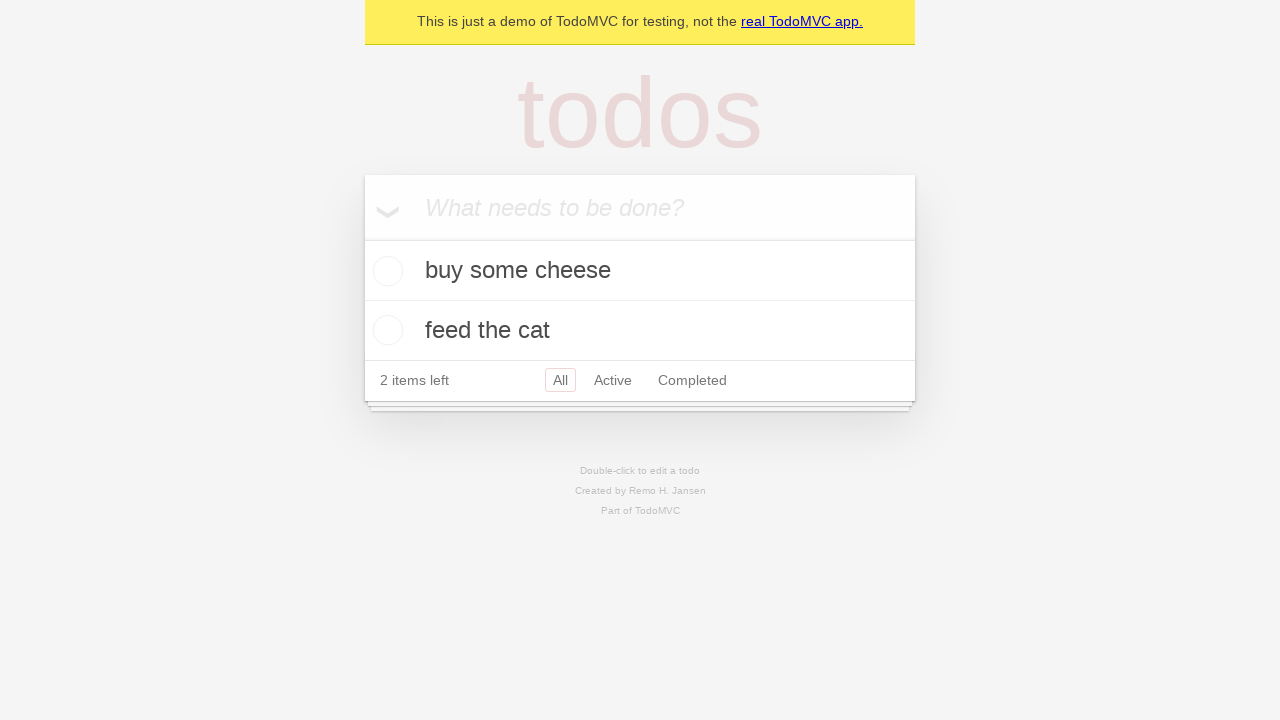

Filled third todo item 'book a doctors appointment' on internal:attr=[placeholder="What needs to be done?"i]
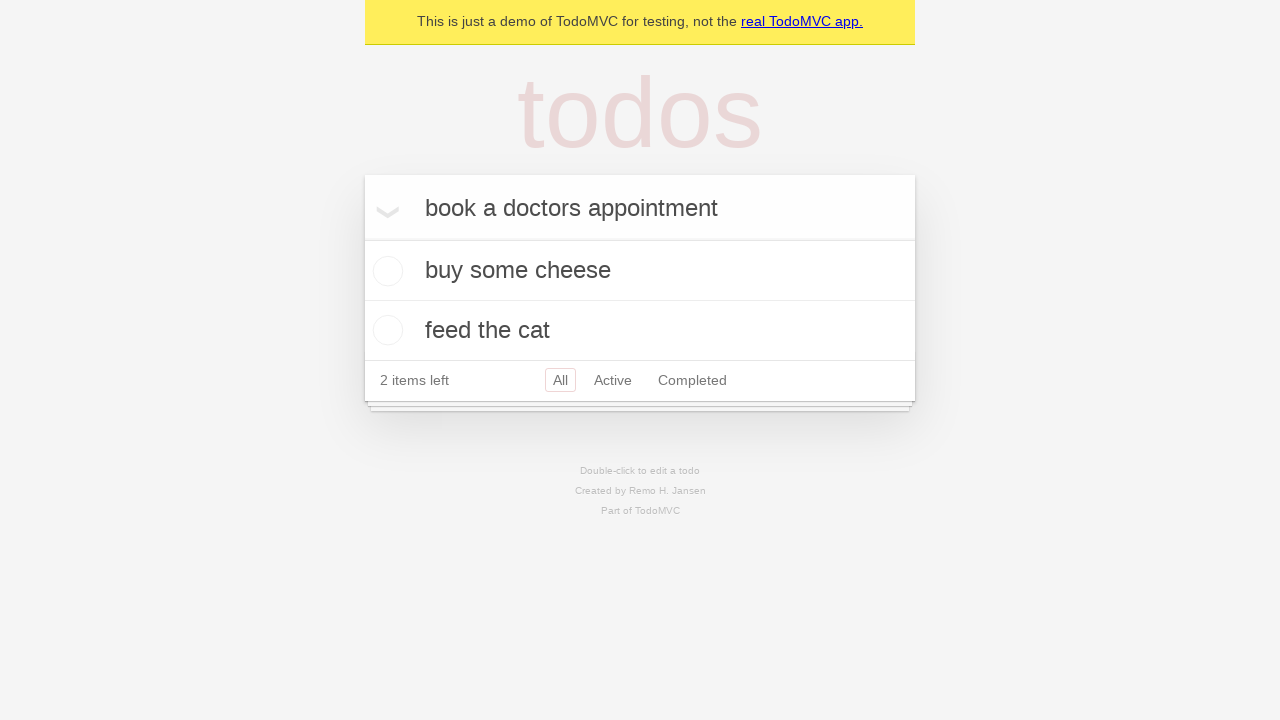

Pressed Enter to add third todo item on internal:attr=[placeholder="What needs to be done?"i]
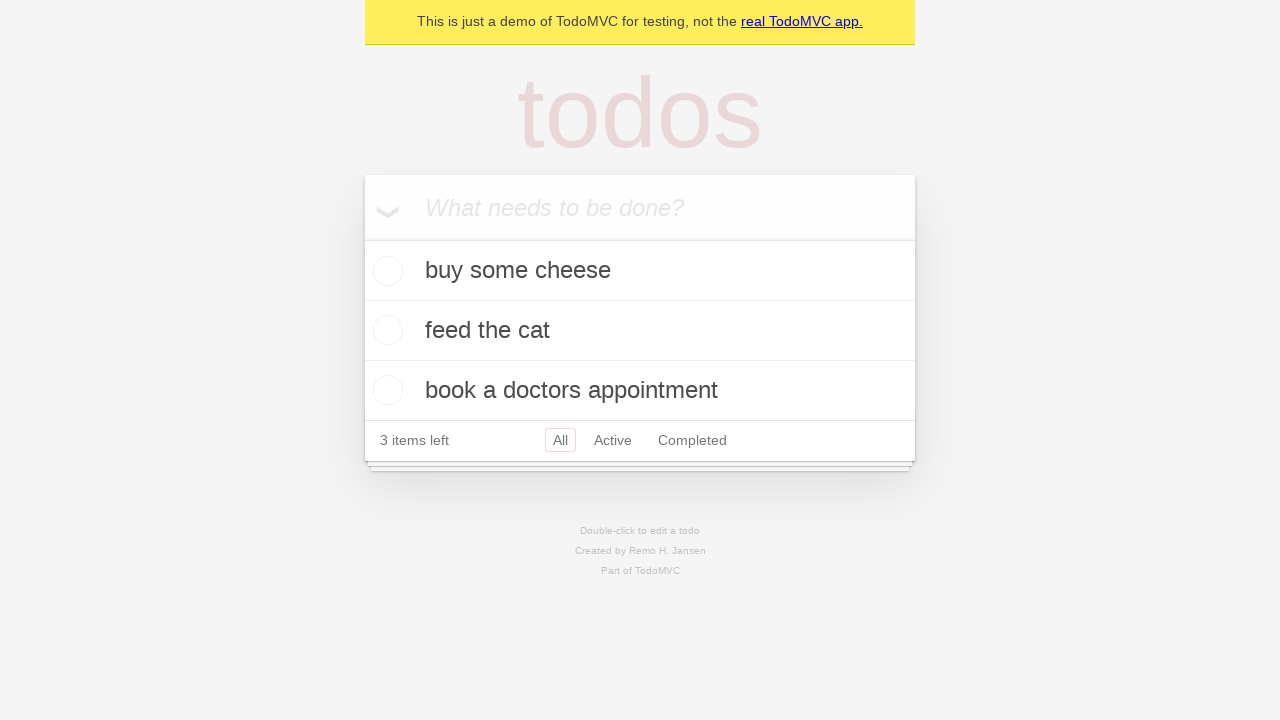

Waited for all 3 todo items to appear
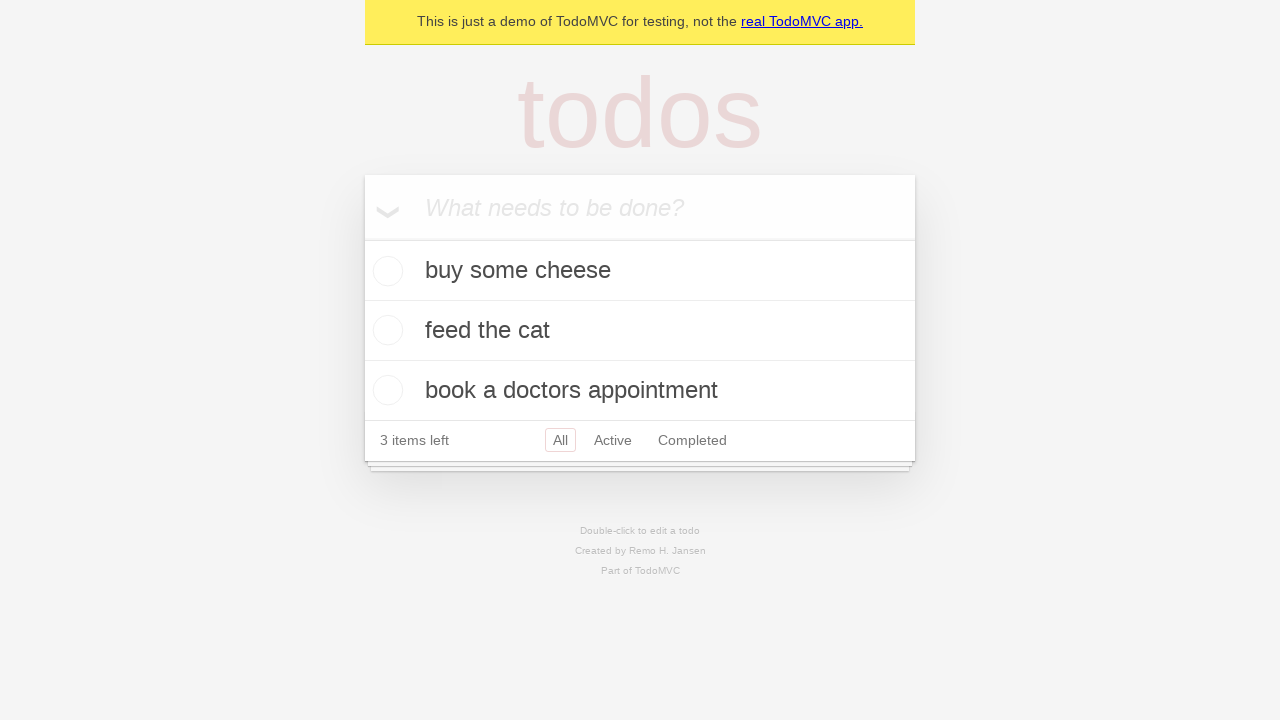

Checked the first todo item as completed at (385, 271) on .todo-list li .toggle >> nth=0
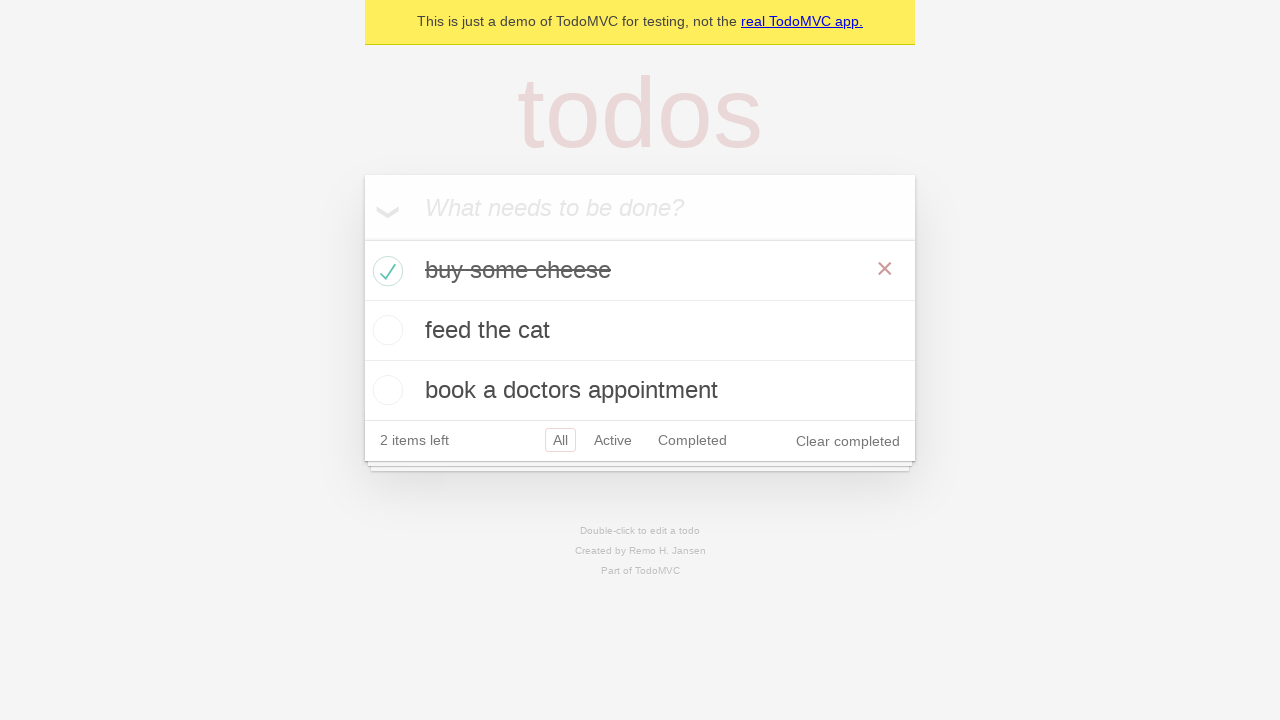

Clicked the 'Clear completed' button at (848, 441) on internal:role=button[name="Clear completed"i]
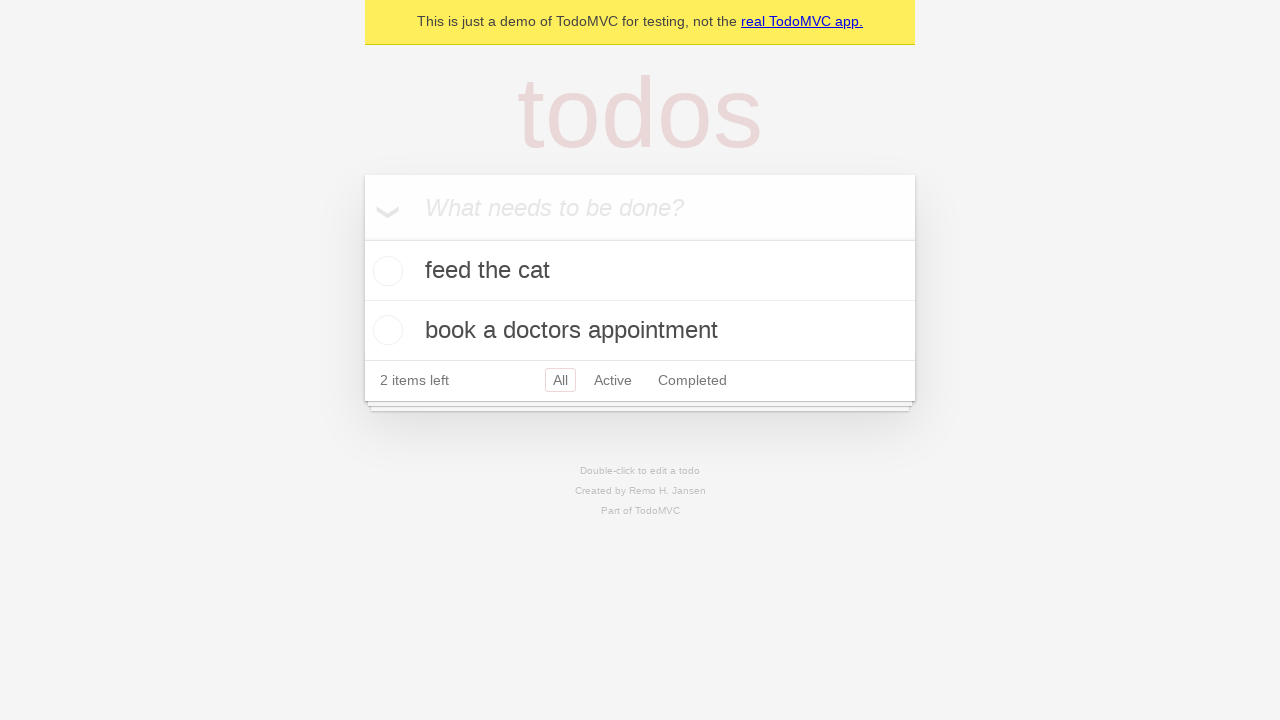

Waited for completed todo to be removed, leaving 2 items
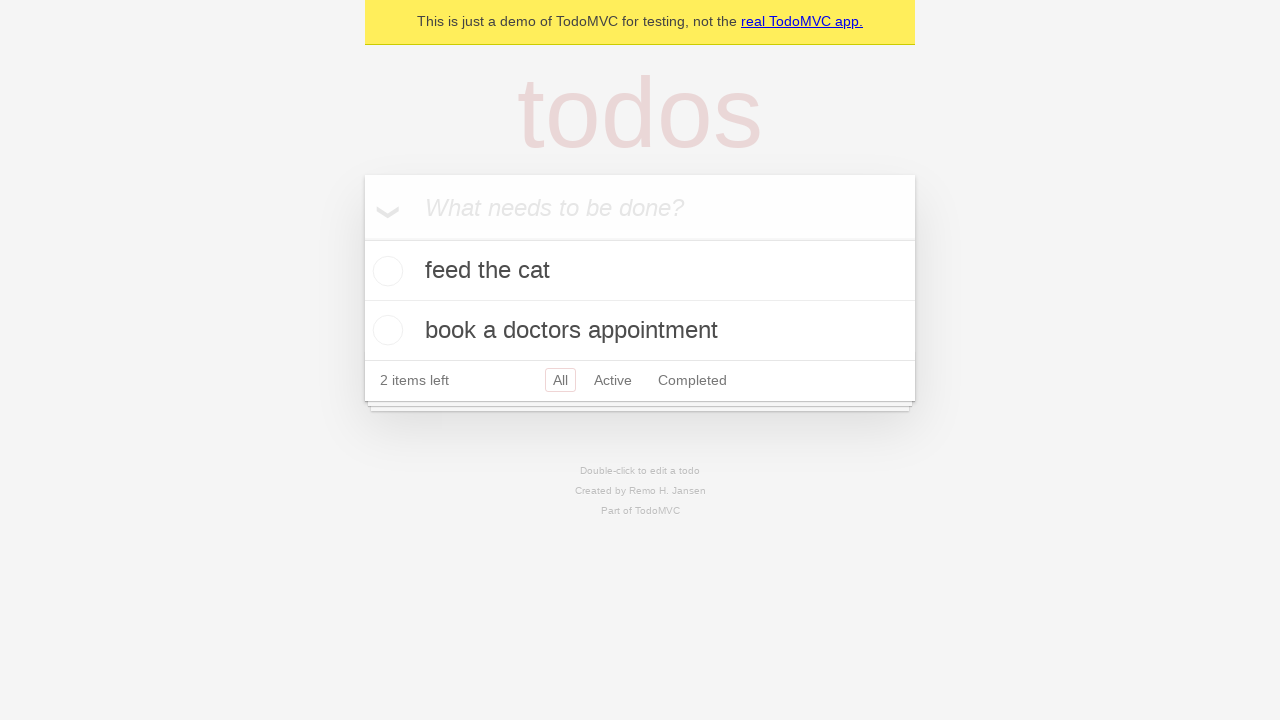

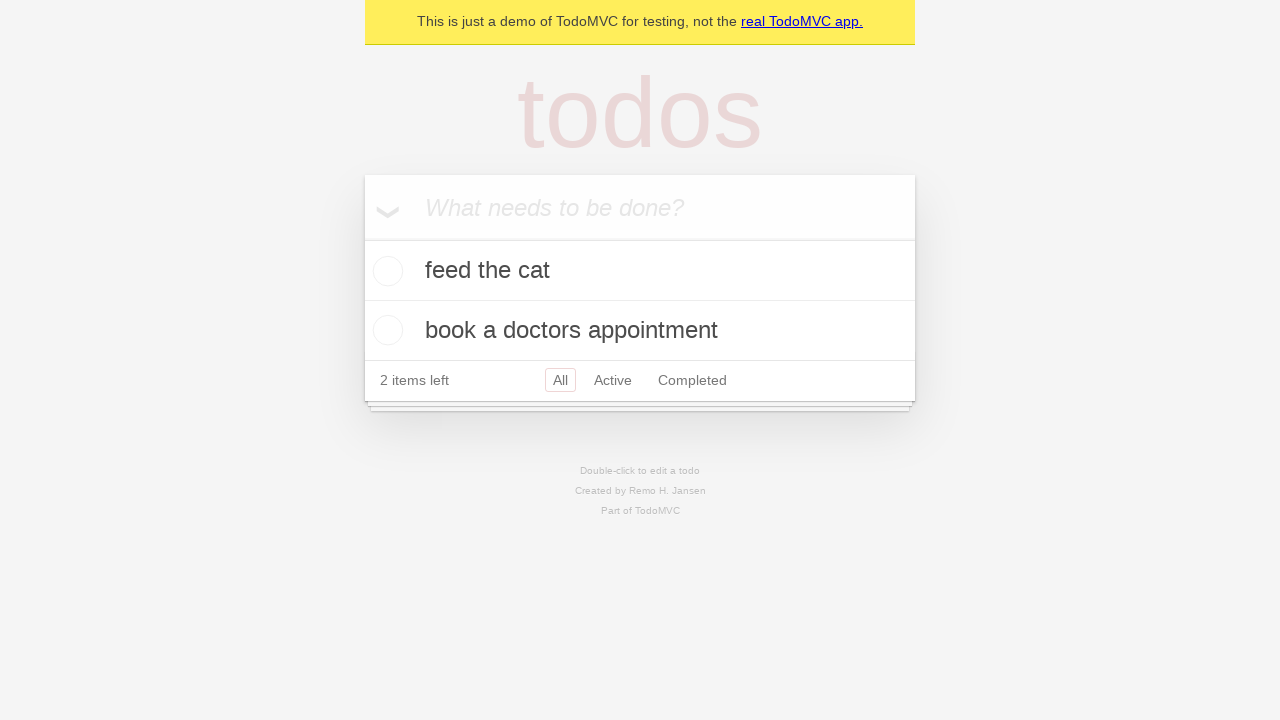